Tests simple JavaScript alert by clicking a button to trigger it, then accepting the alert dialog

Starting URL: https://training-support.net/webelements/alerts

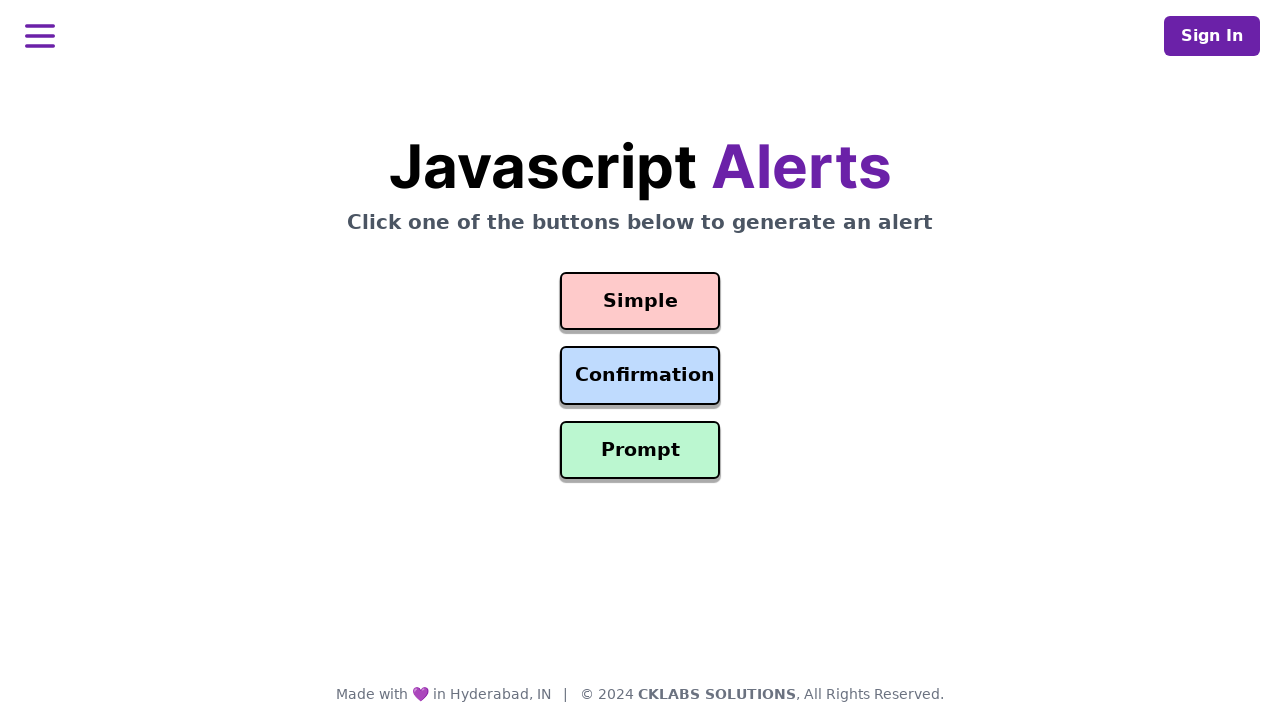

Clicked the Simple Alert button at (640, 301) on #simple
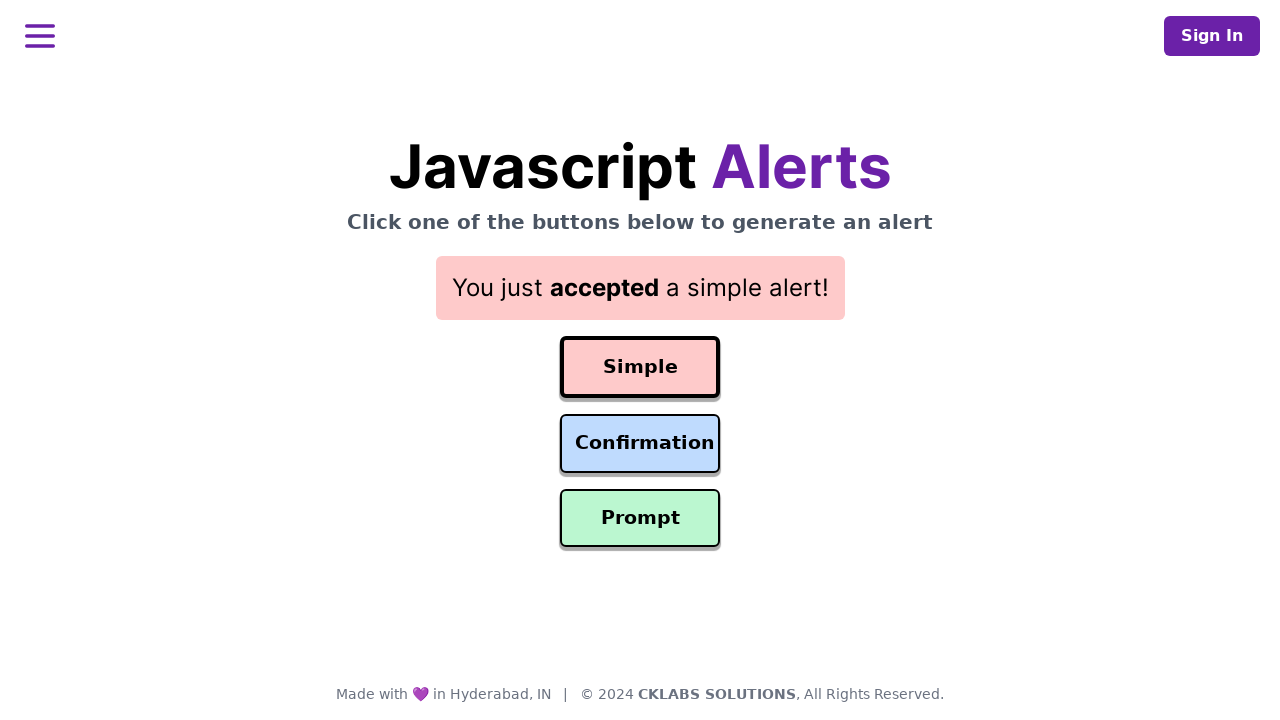

Set up dialog handler to accept alerts
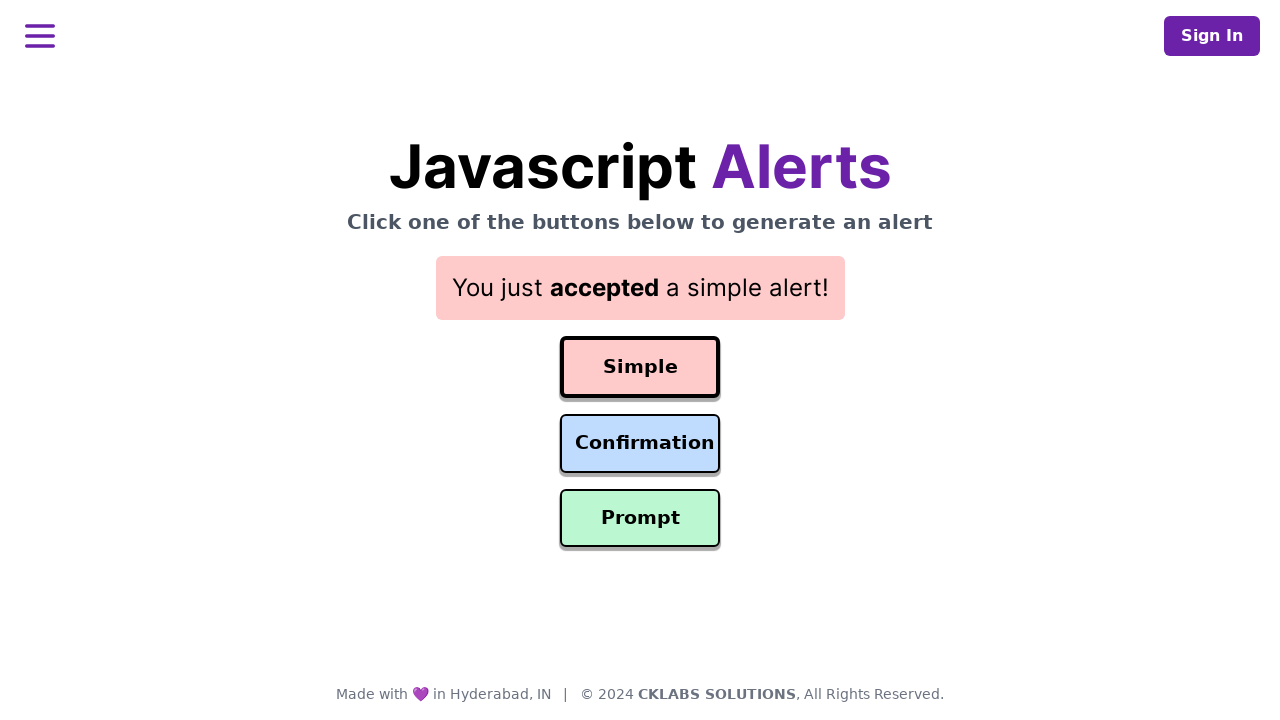

Alert dialog was accepted and result text appeared
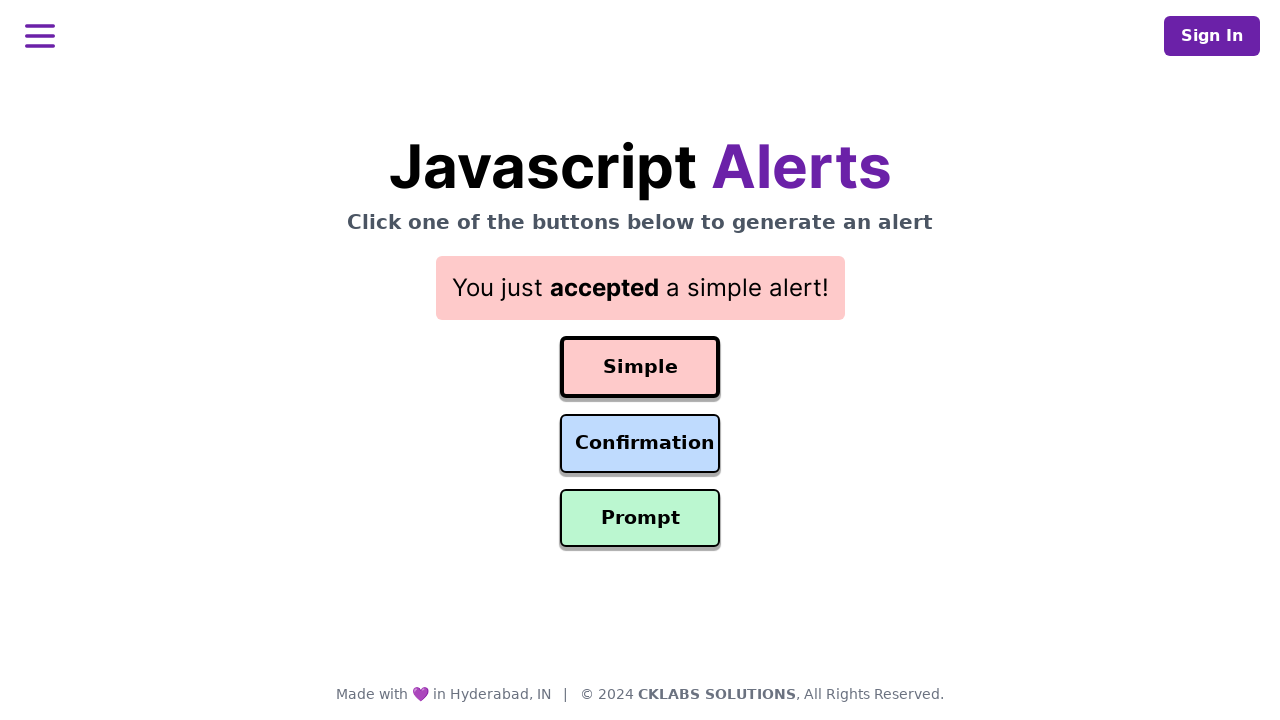

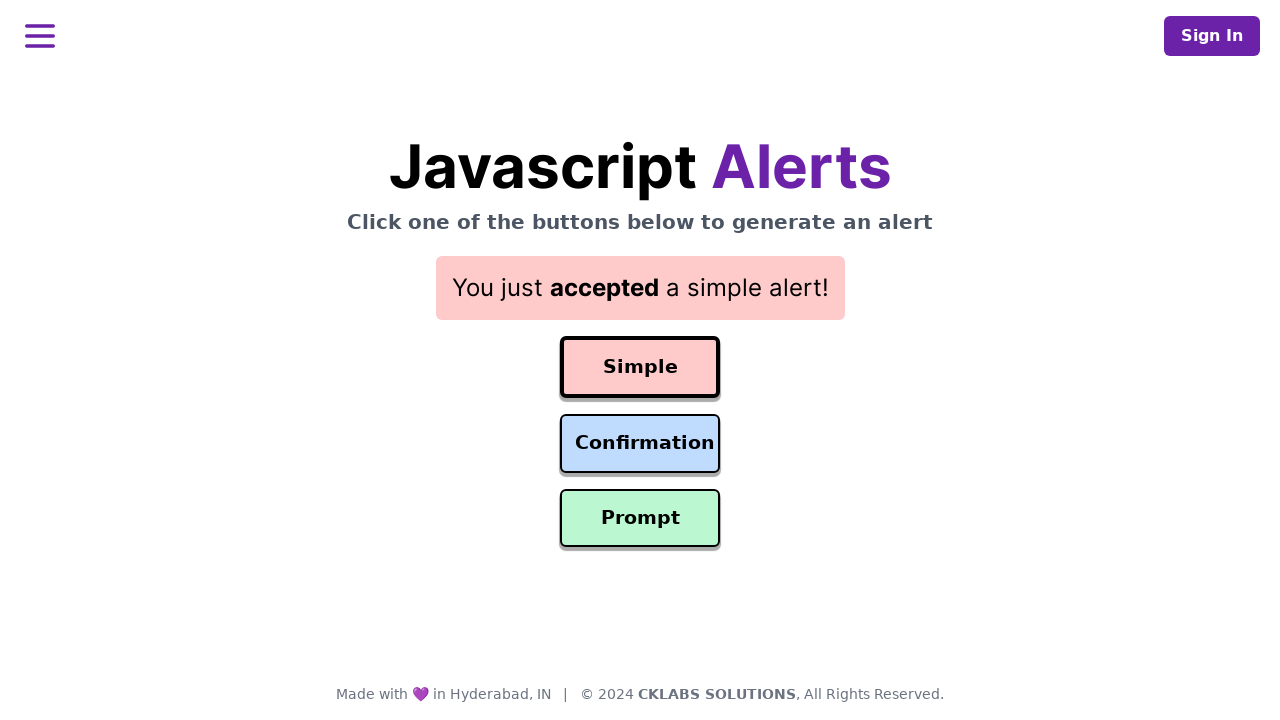